Tests drag and drop functionality by dragging an element onto a drop target

Starting URL: https://jqueryui.com/droppable/

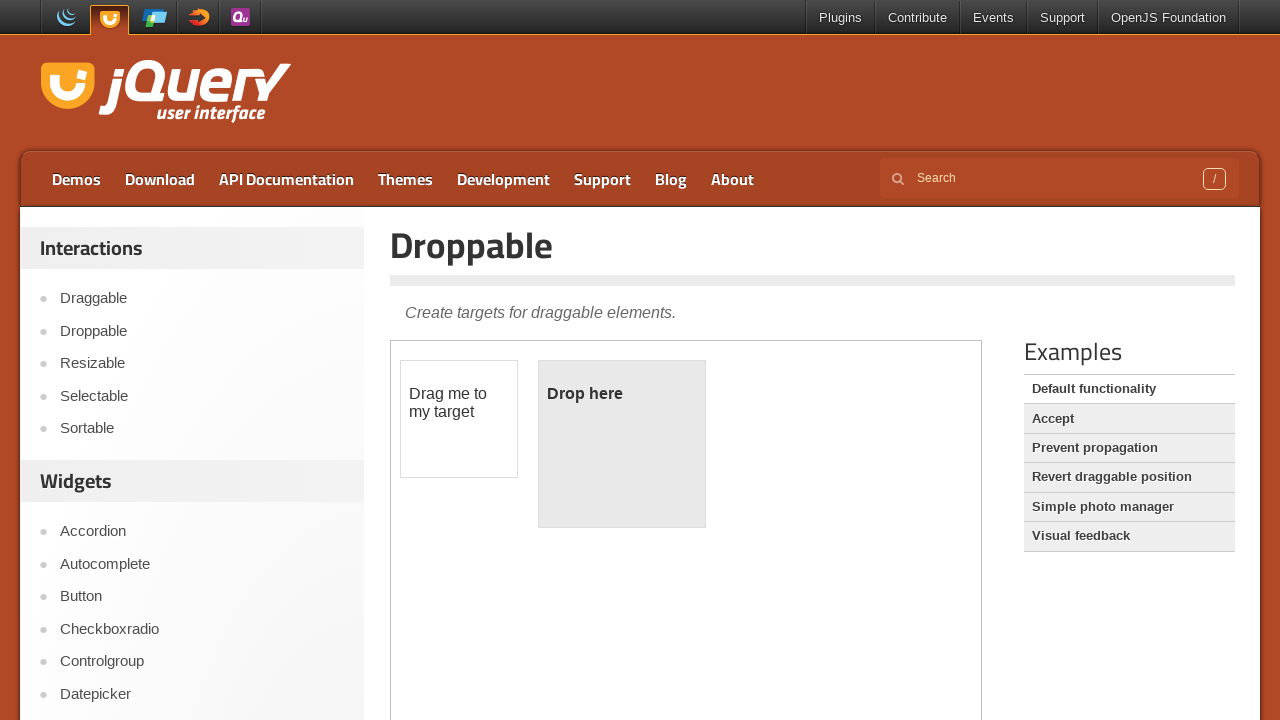

Located the demo iframe
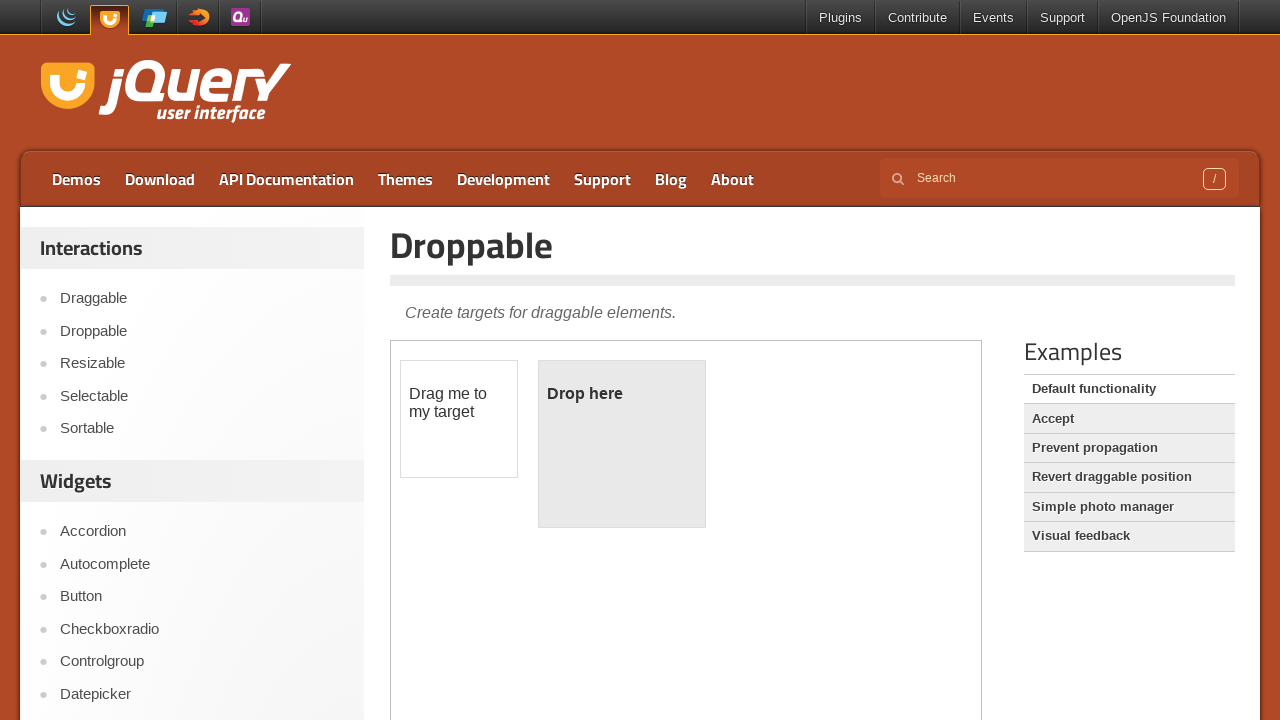

Located the draggable element
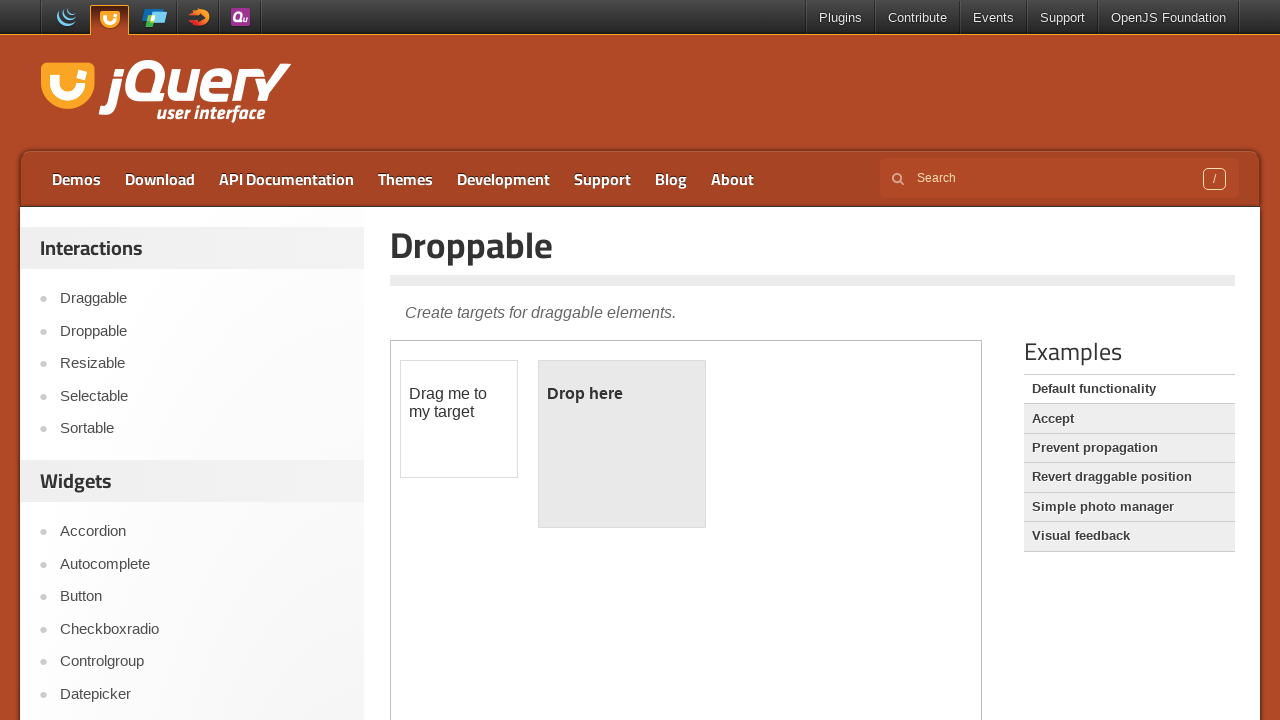

Located the drop target element
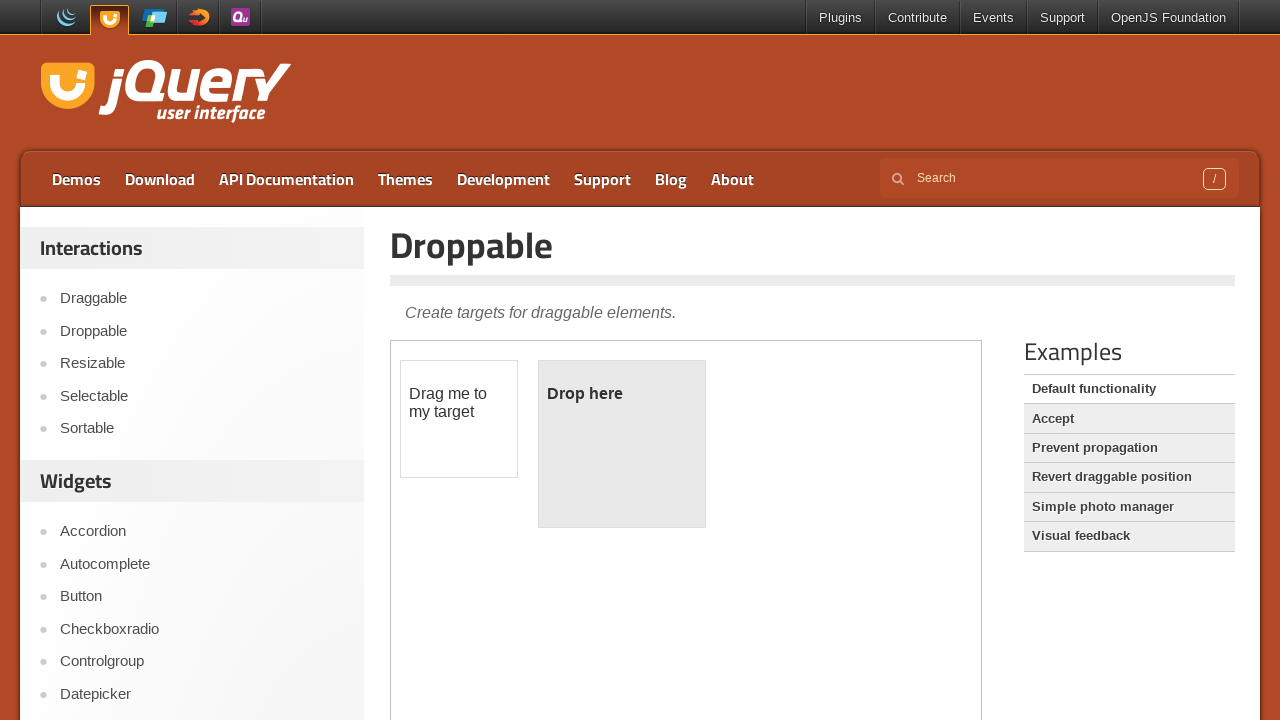

Dragged element onto drop target at (622, 444)
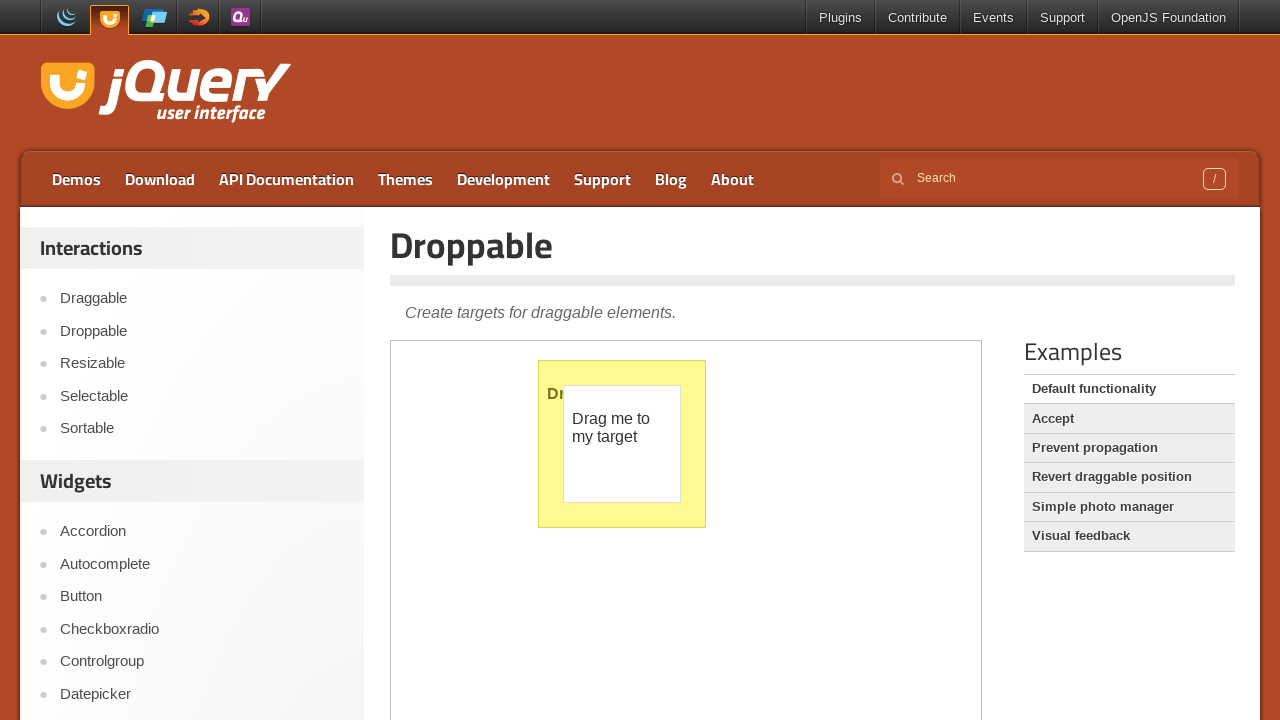

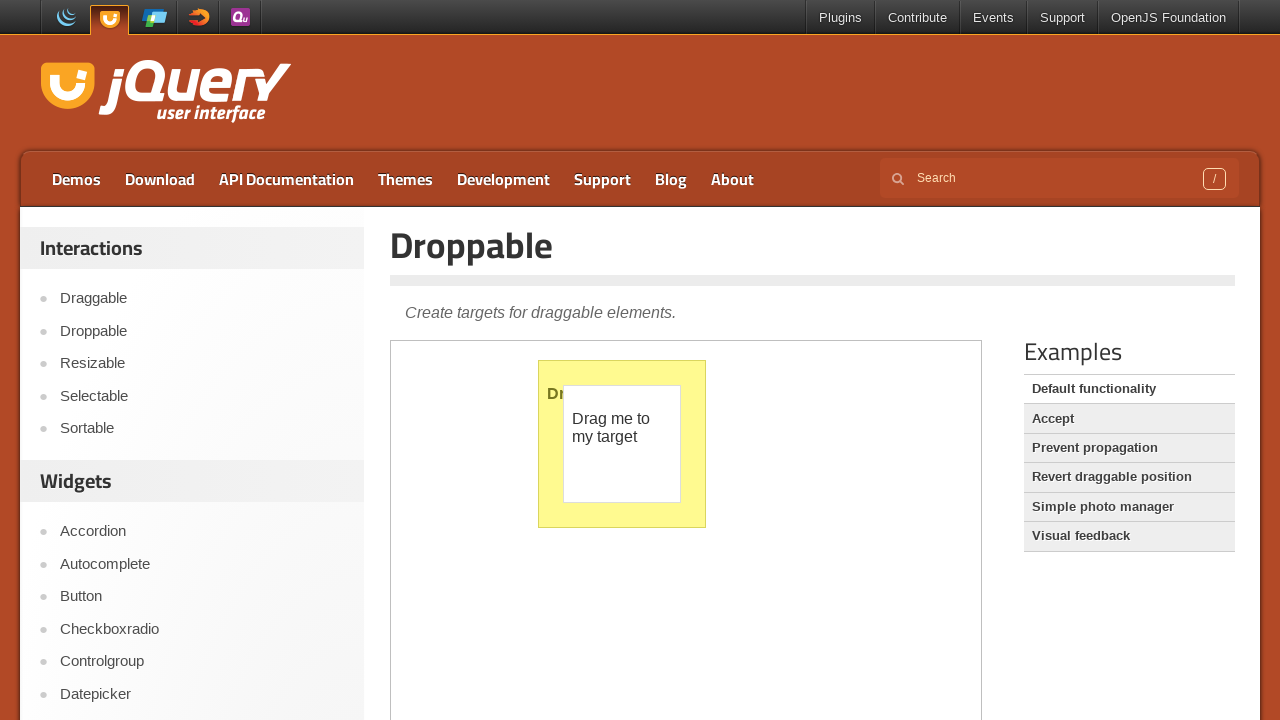